Tests drag and drop functionality by dragging element A to element B's position and verifying the elements have swapped positions

Starting URL: https://the-internet.herokuapp.com/drag_and_drop

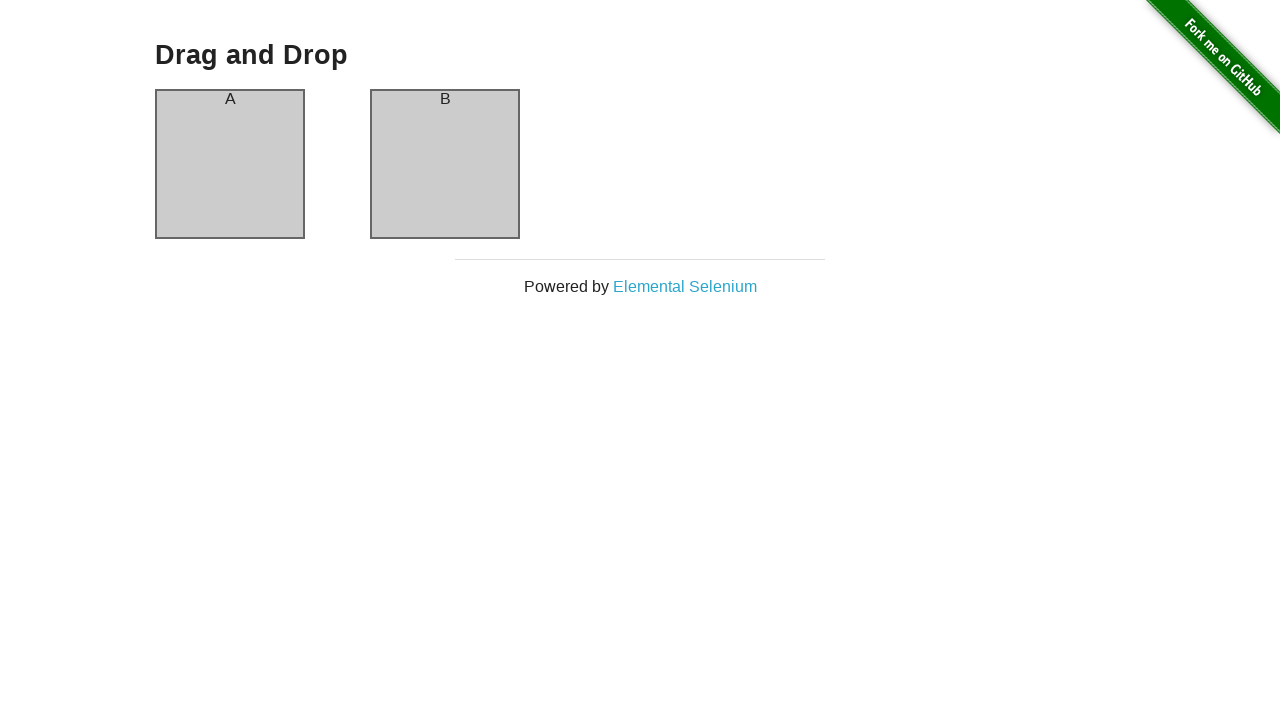

Verified column A initially contains 'A'
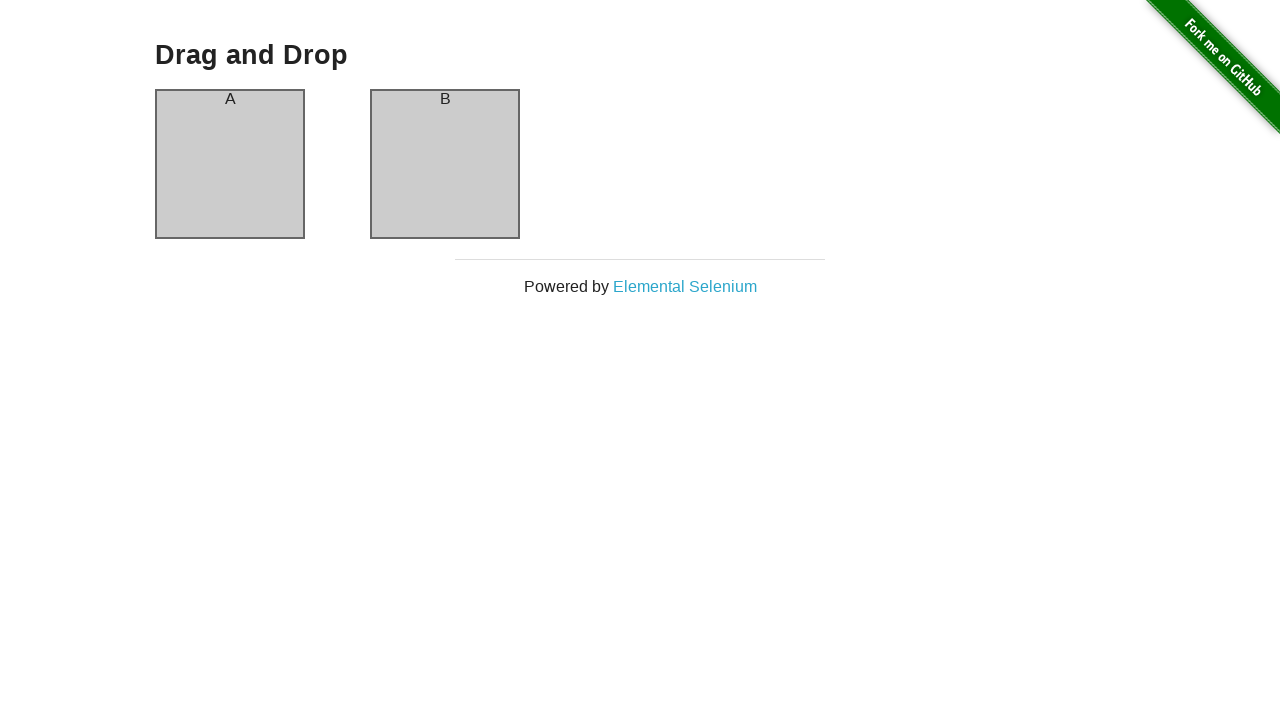

Verified column B initially contains 'B'
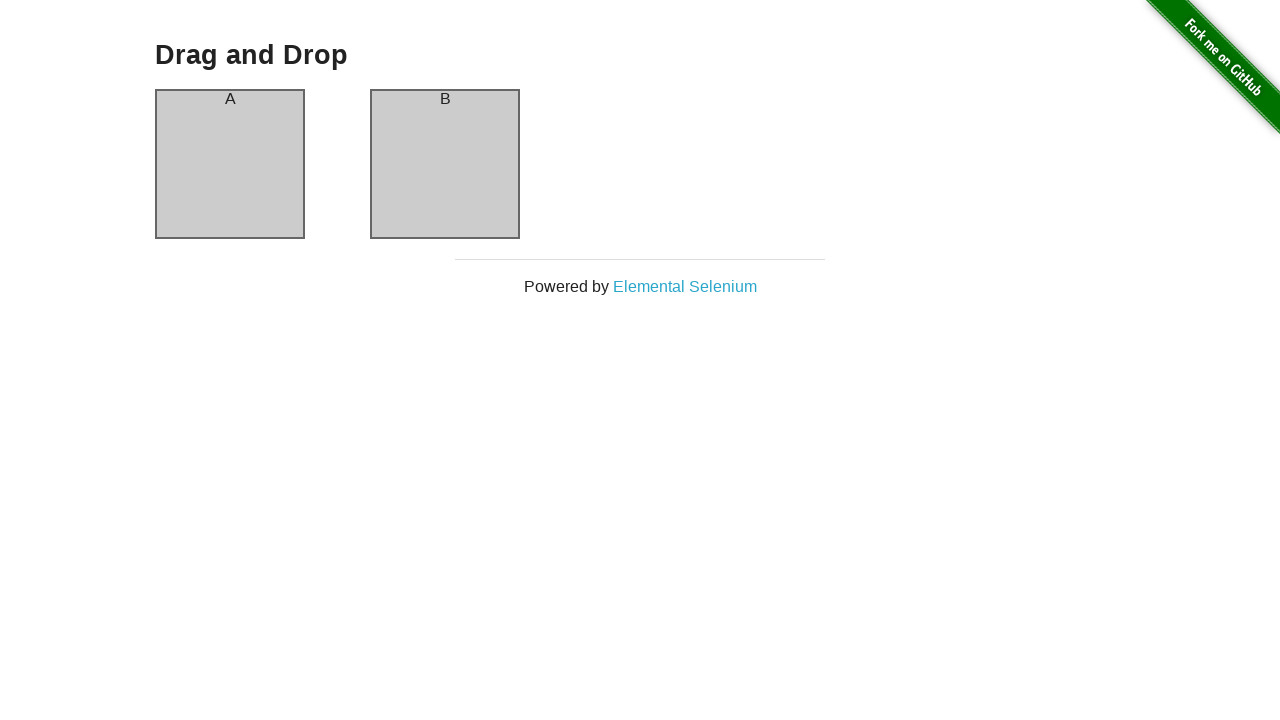

Located source element (column A)
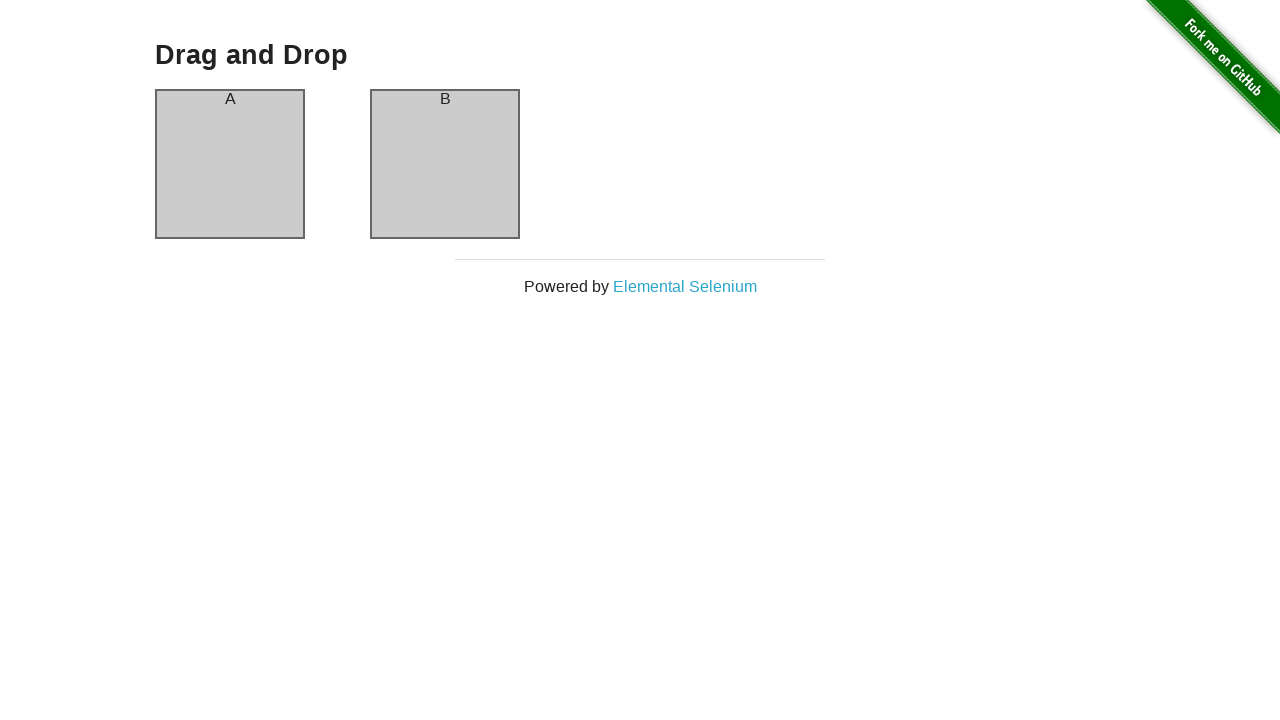

Located target element (column B)
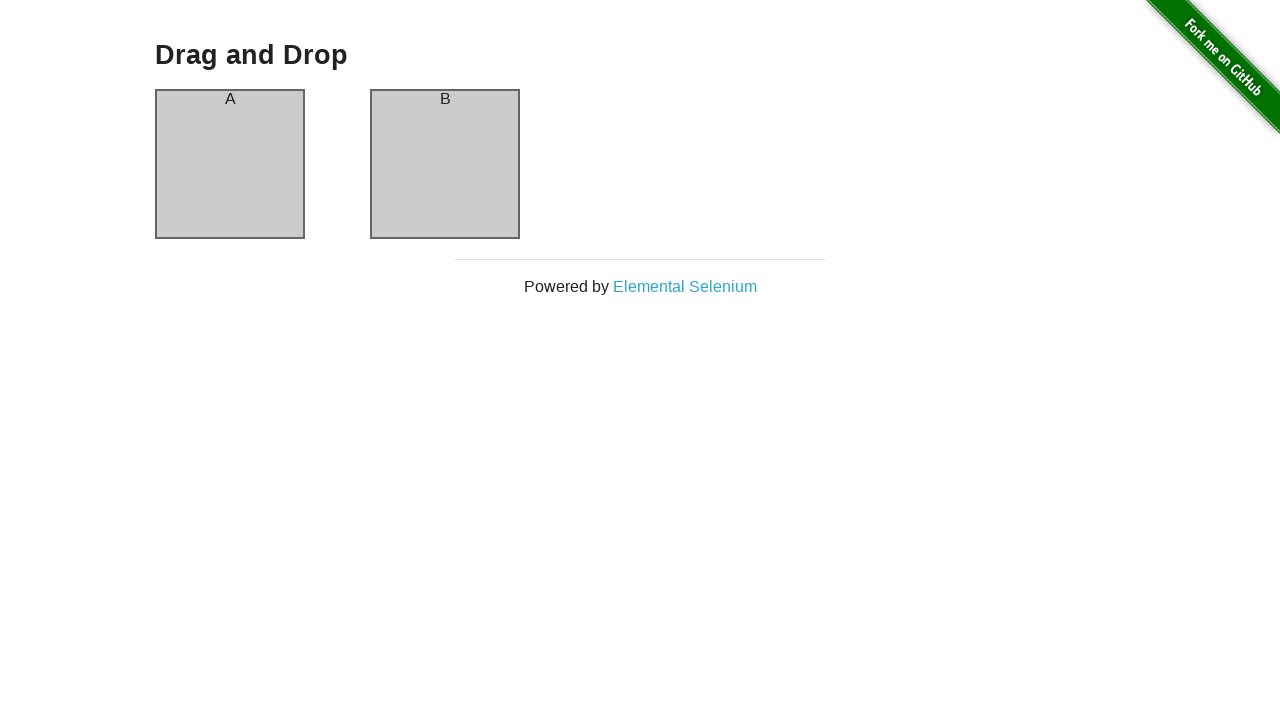

Dragged column A to column B position at (445, 164)
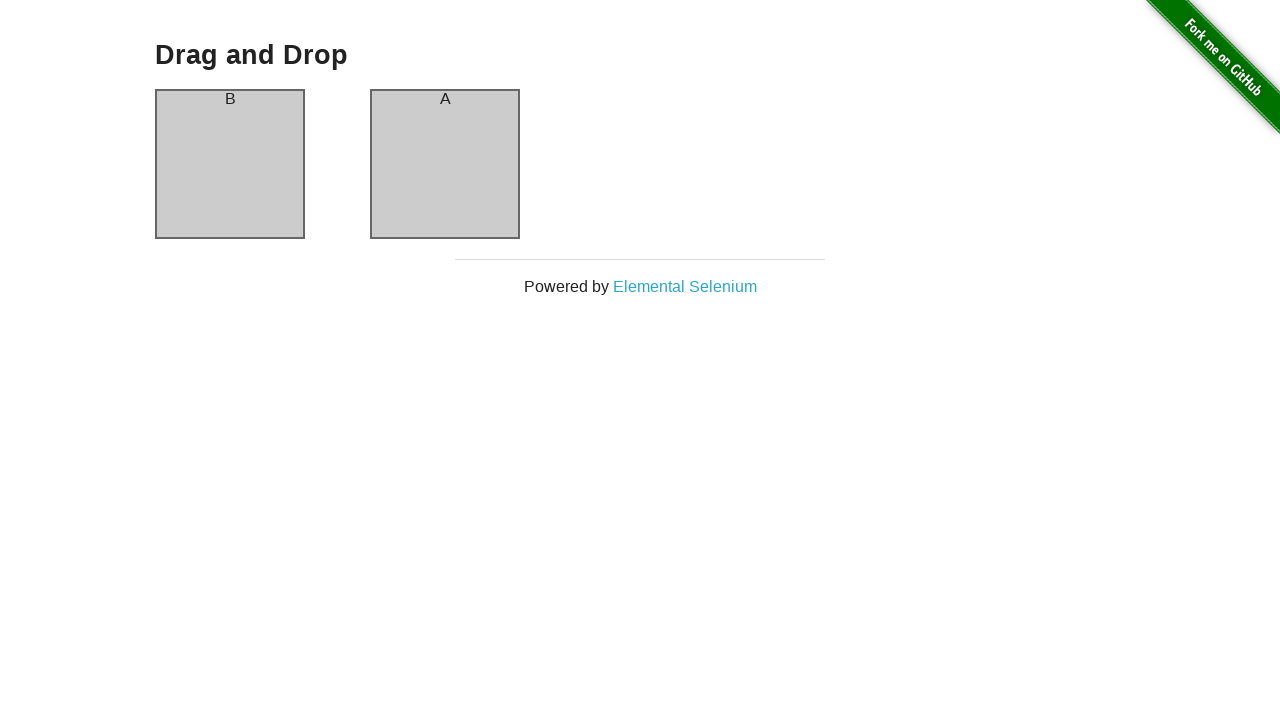

Verified column A now contains 'B' after drag and drop
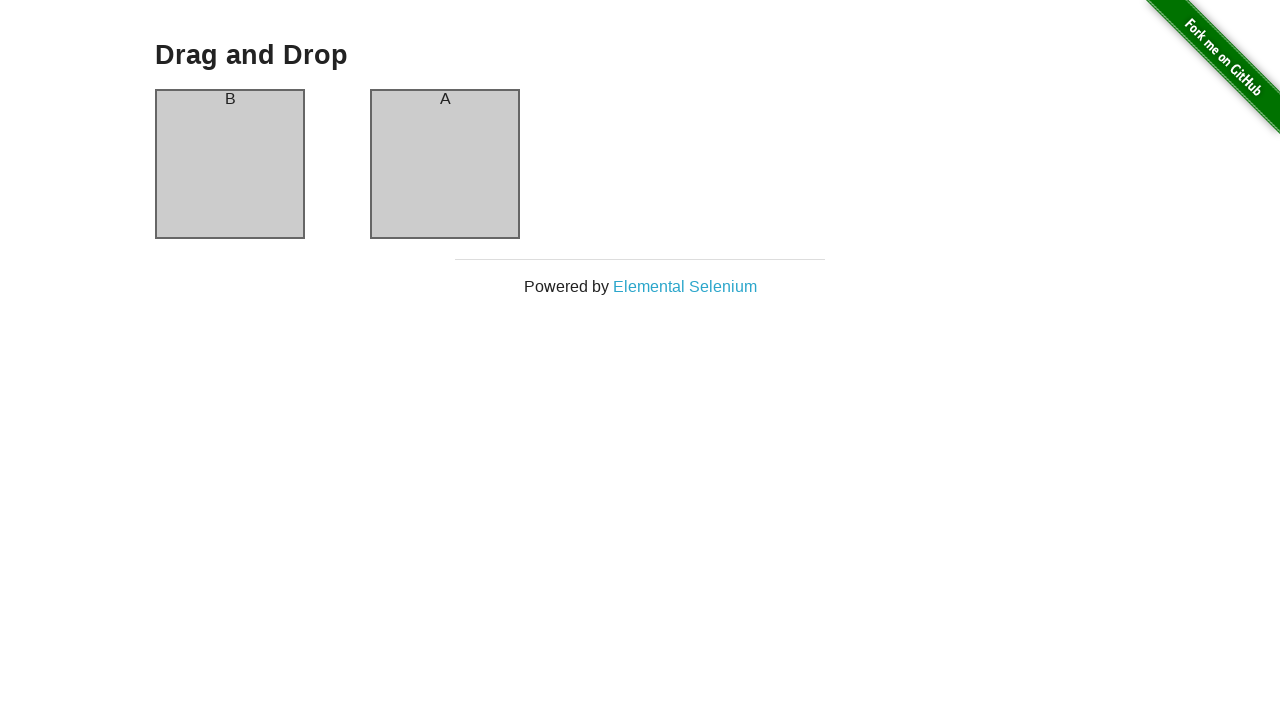

Verified column B now contains 'A' after drag and drop - swap successful
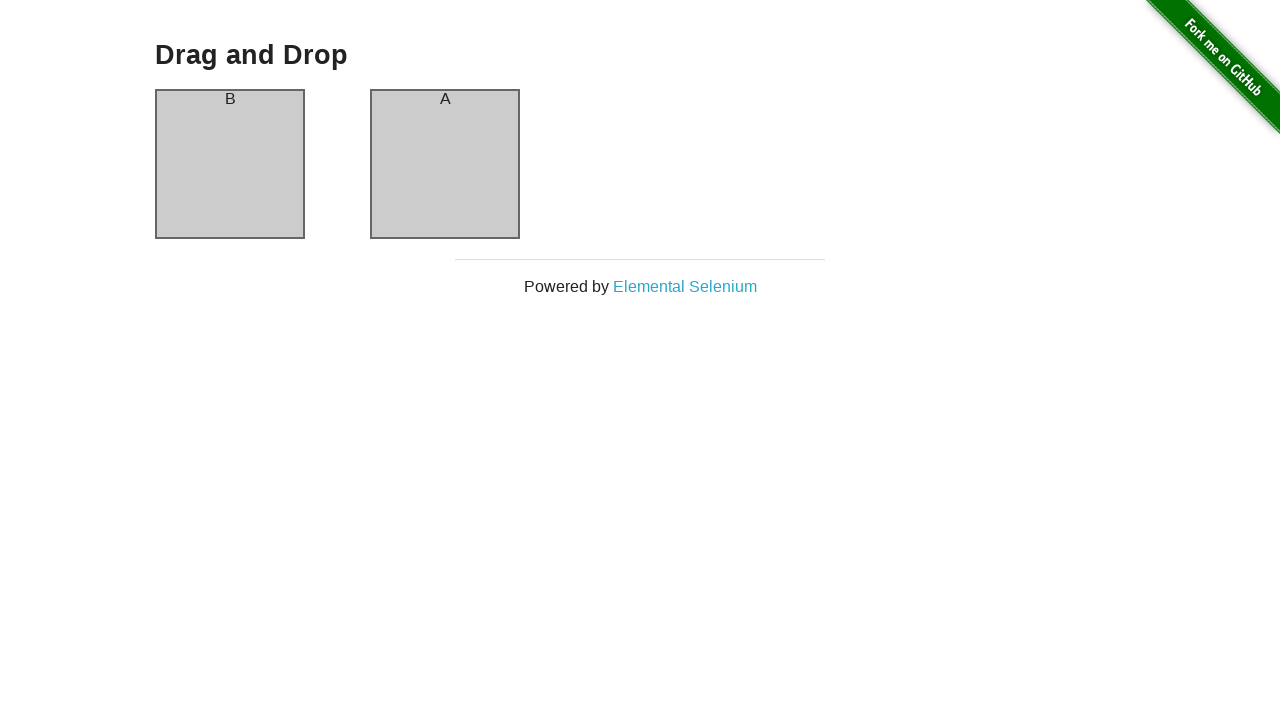

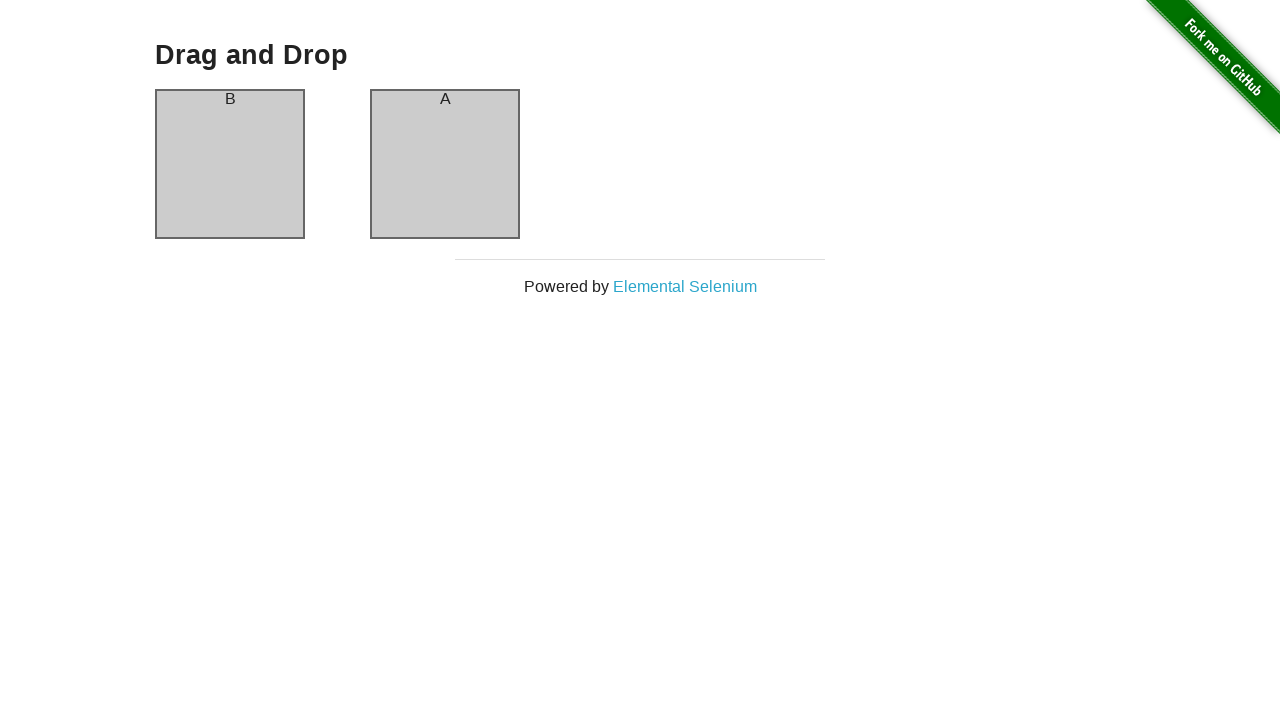